Fills out a practice form on DemoQA including personal information, gender selection, date of birth, and hobbies

Starting URL: https://demoqa.com/automation-practice-form

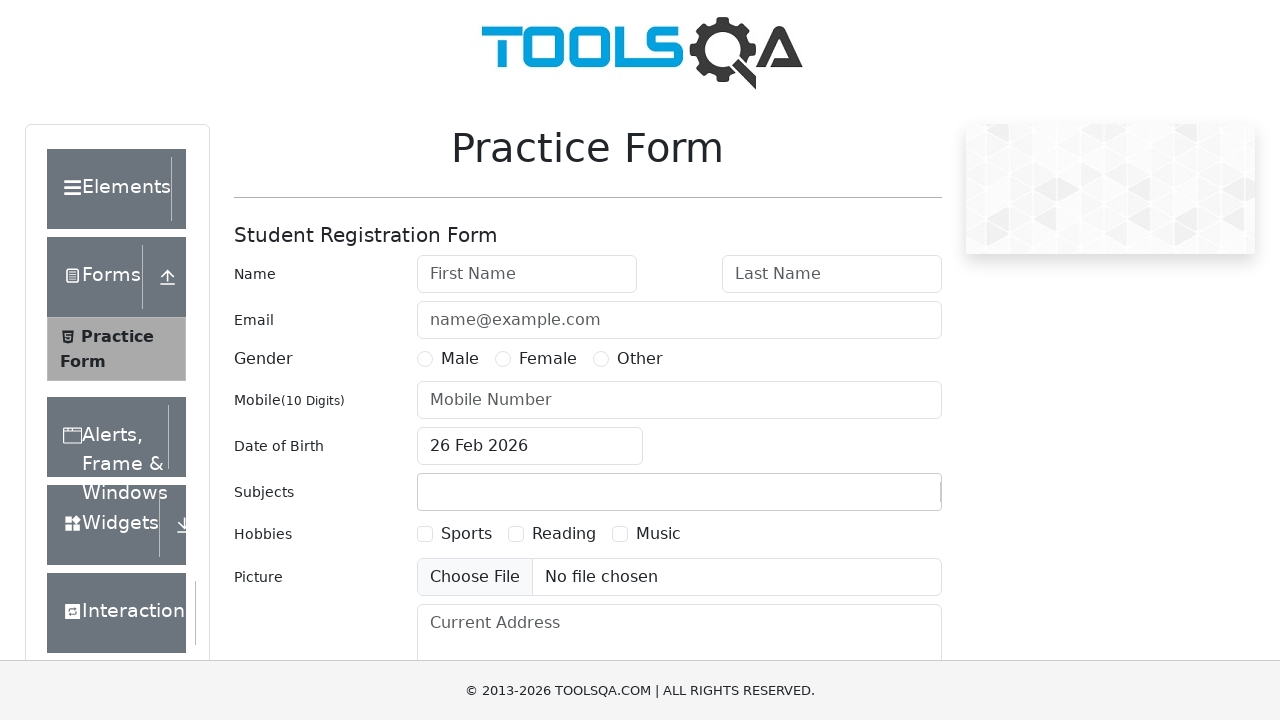

Filled first name field with 'kamesh' on #firstName
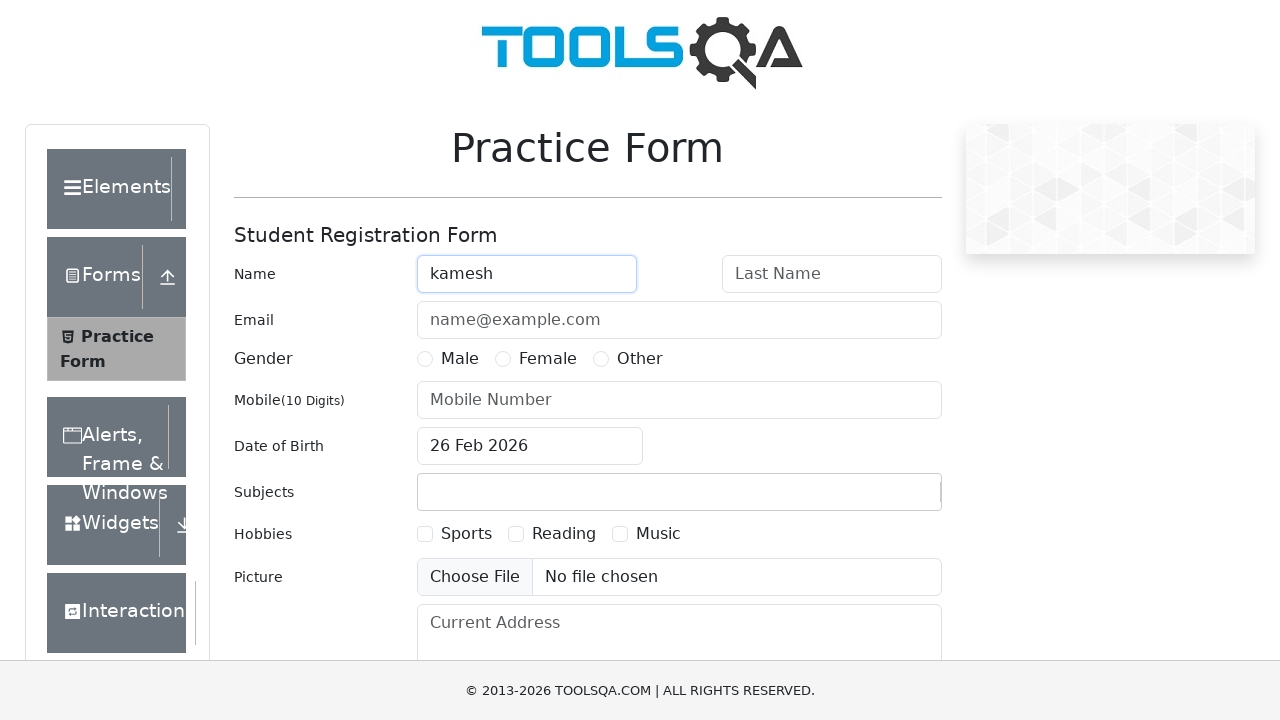

Filled last name field with 'v' on #lastName
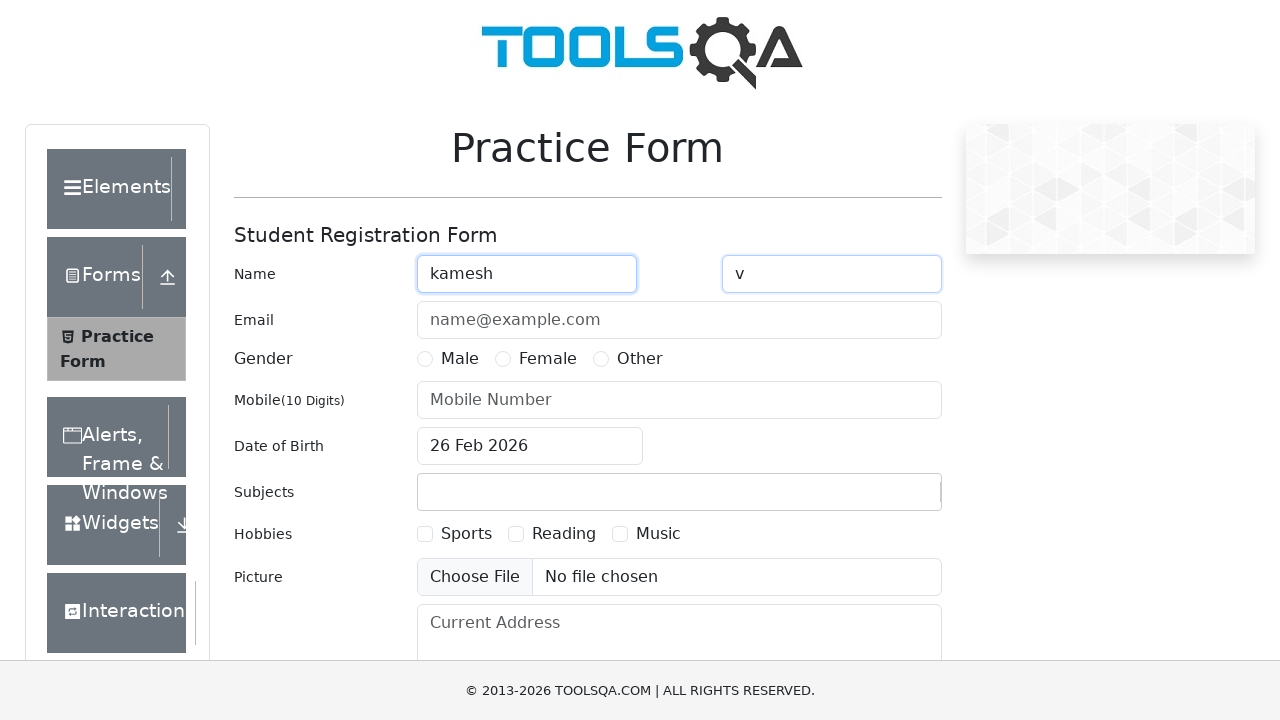

Filled email field with 'kamesh@gmail.com' on #userEmail
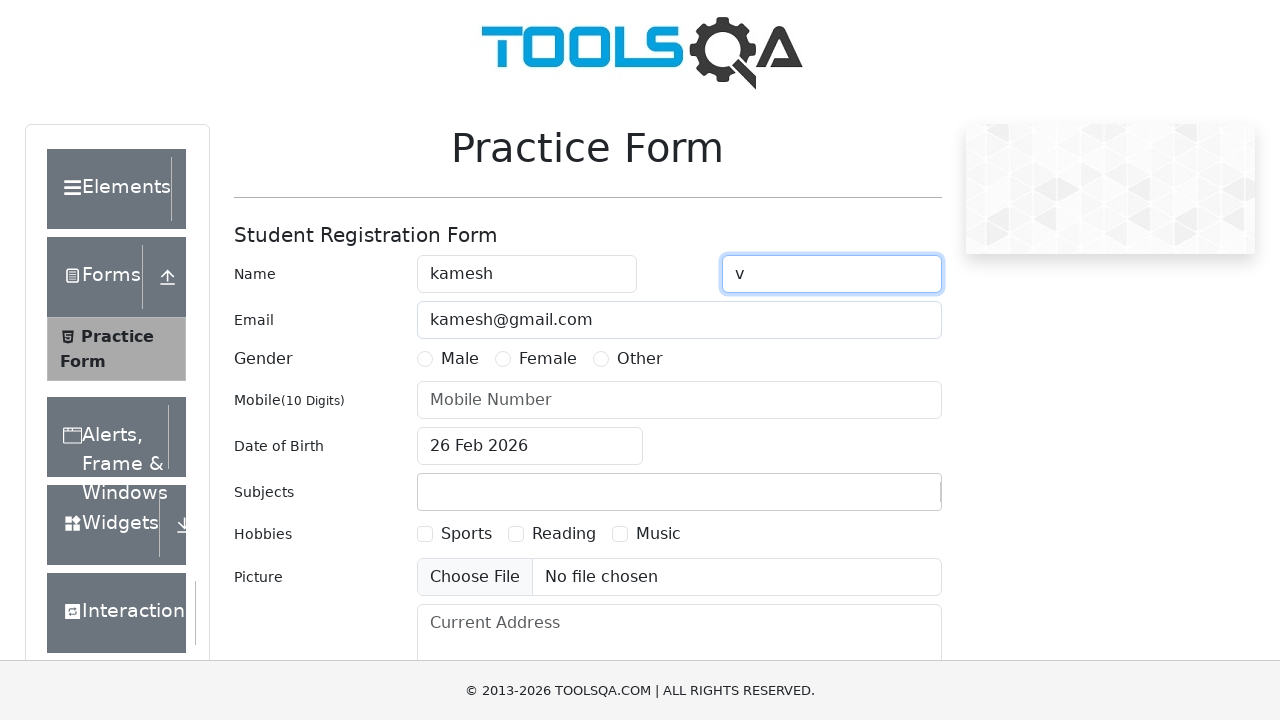

Selected Male gender option at (460, 359) on label[for='gender-radio-1']
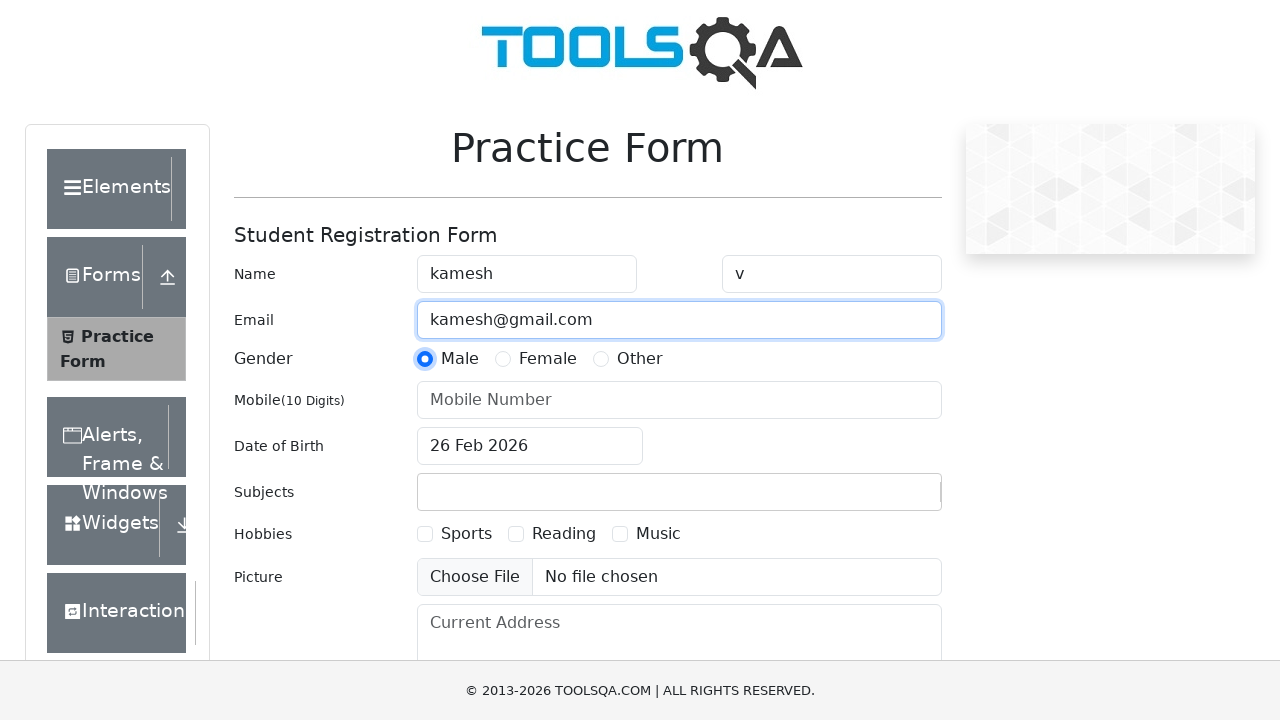

Filled mobile number field with '1345655604' on #userNumber
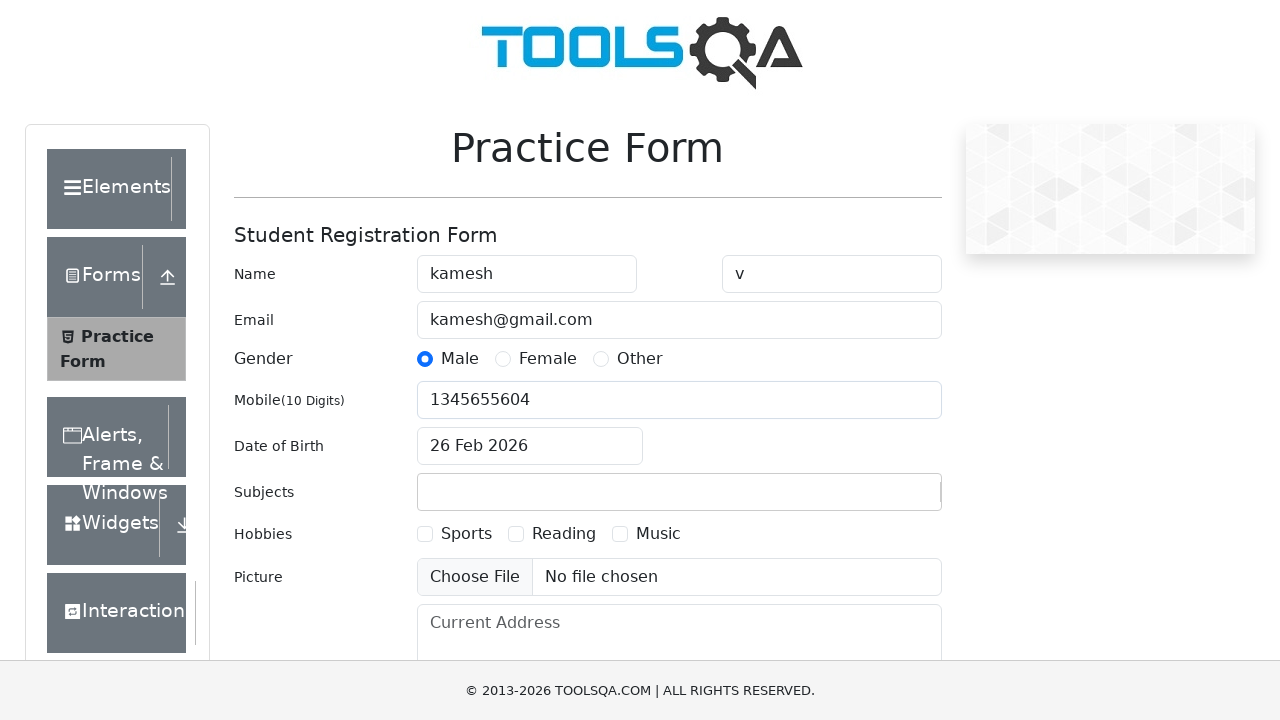

Opened date picker at (530, 446) on #dateOfBirthInput
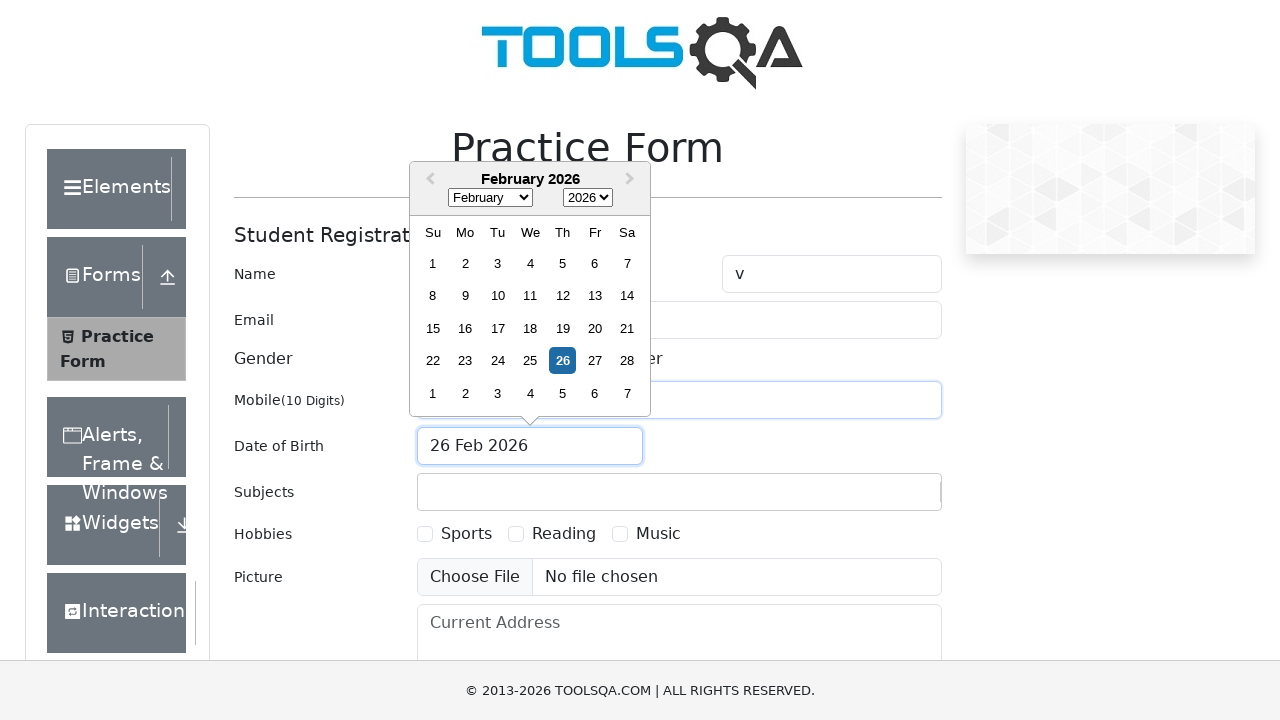

Selected December from month dropdown on select.react-datepicker__month-select
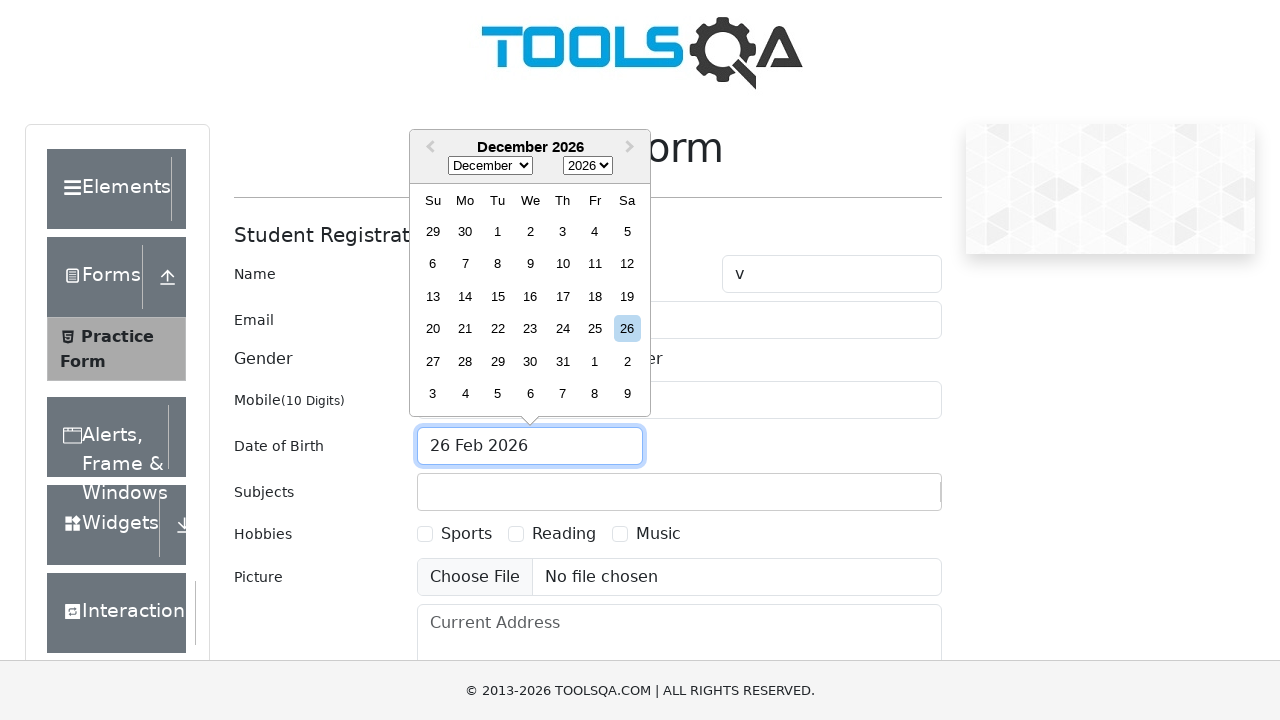

Selected 2012 from year dropdown on //select[@class='react-datepicker__year-select']
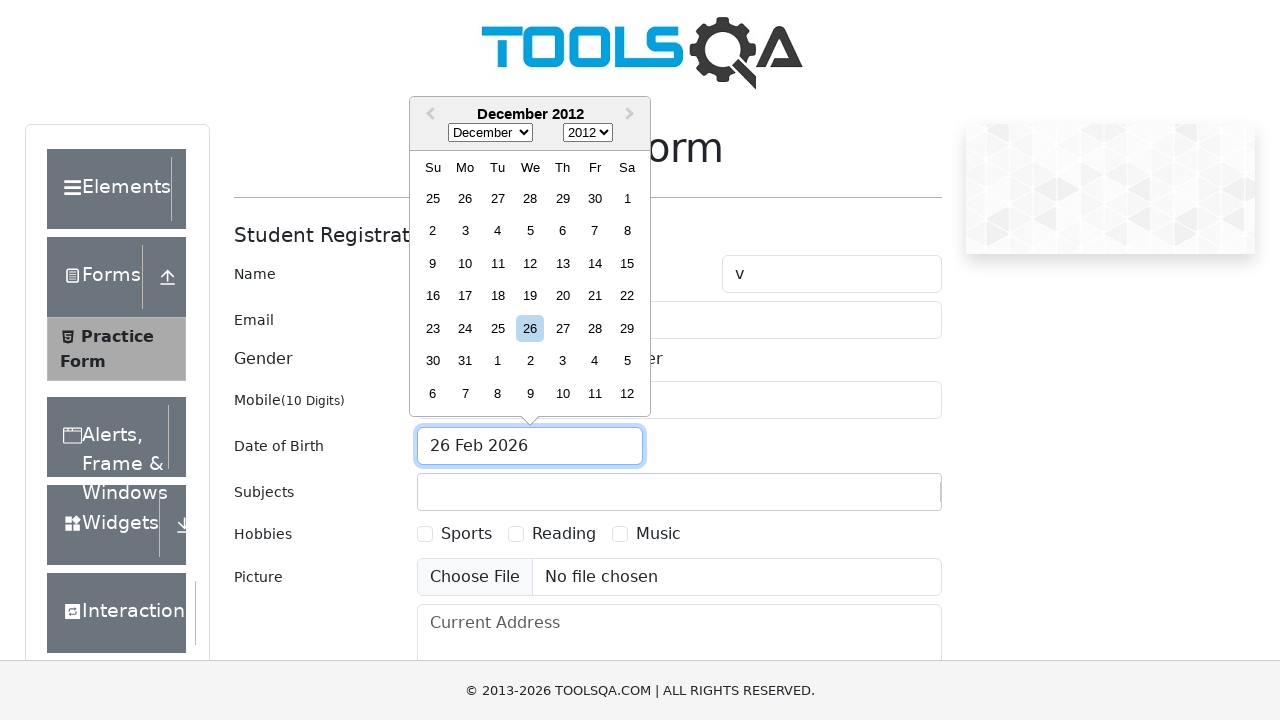

Selected date 12 from calendar at (530, 263) on xpath=//div[contains(@class, 'react-datepicker__day') and text()='12']
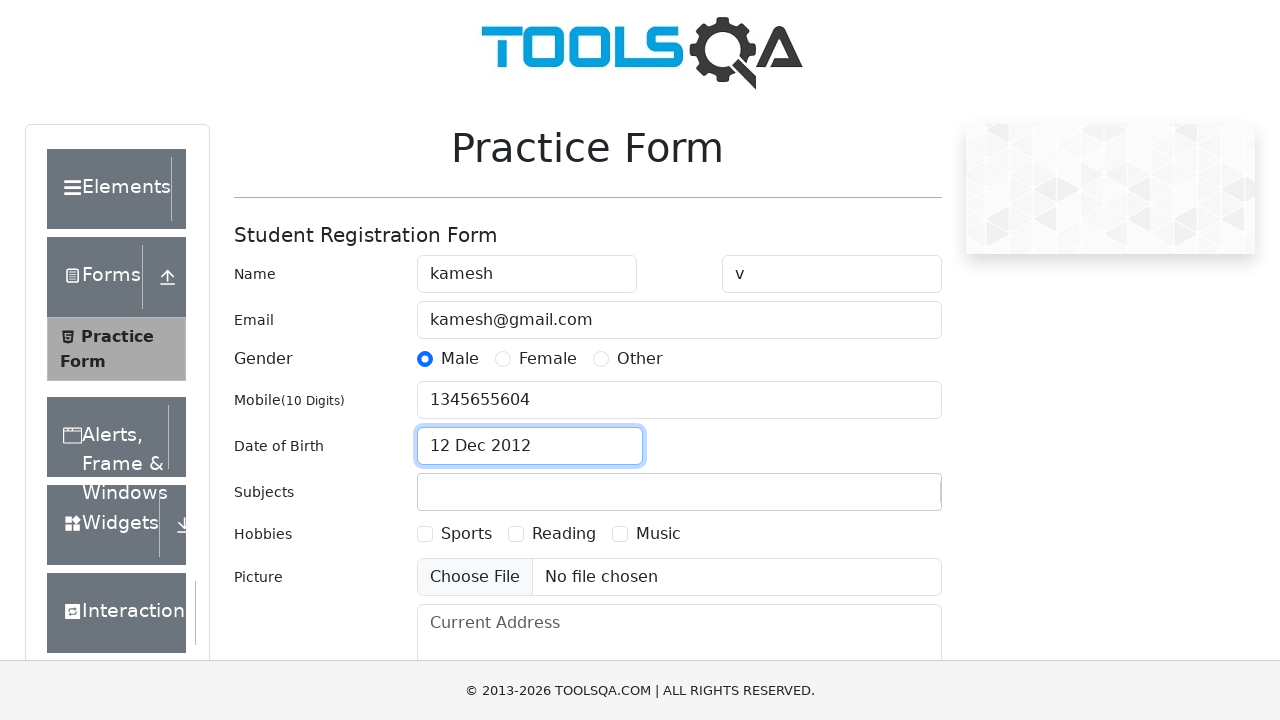

Selected Sports hobby at (466, 534) on label[for='hobbies-checkbox-1']
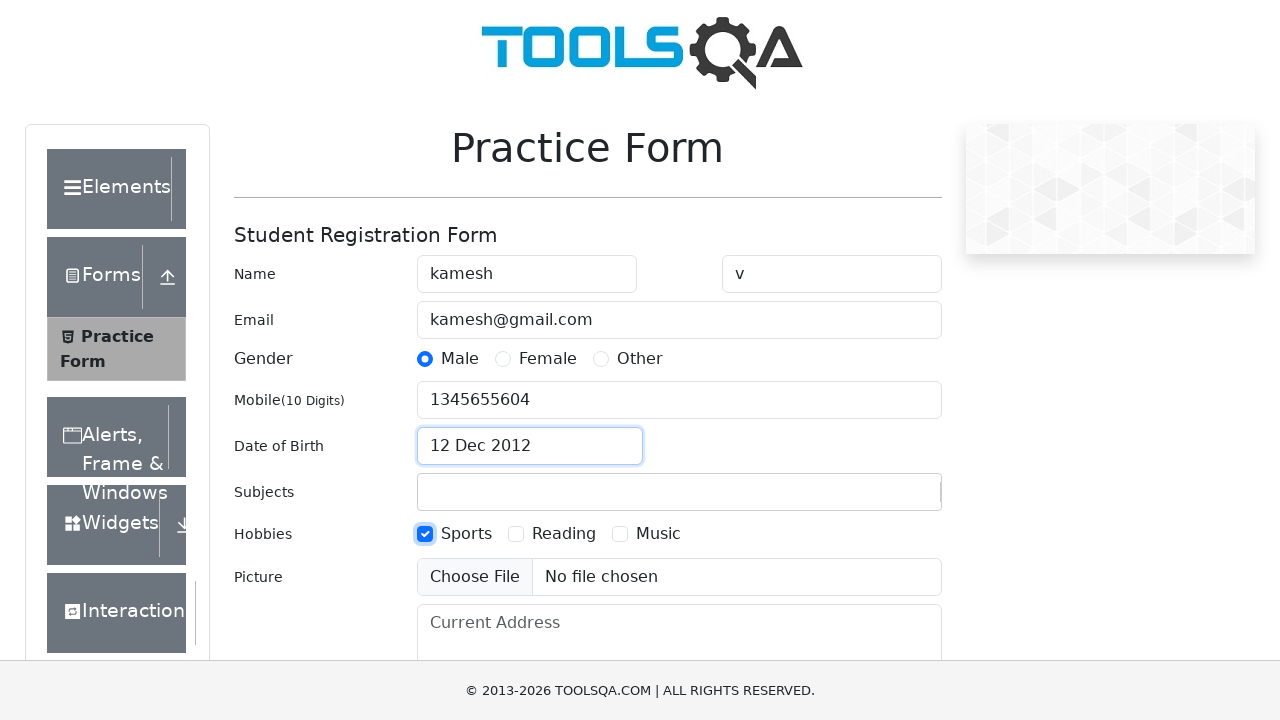

Selected Reading hobby at (564, 534) on label[for='hobbies-checkbox-2']
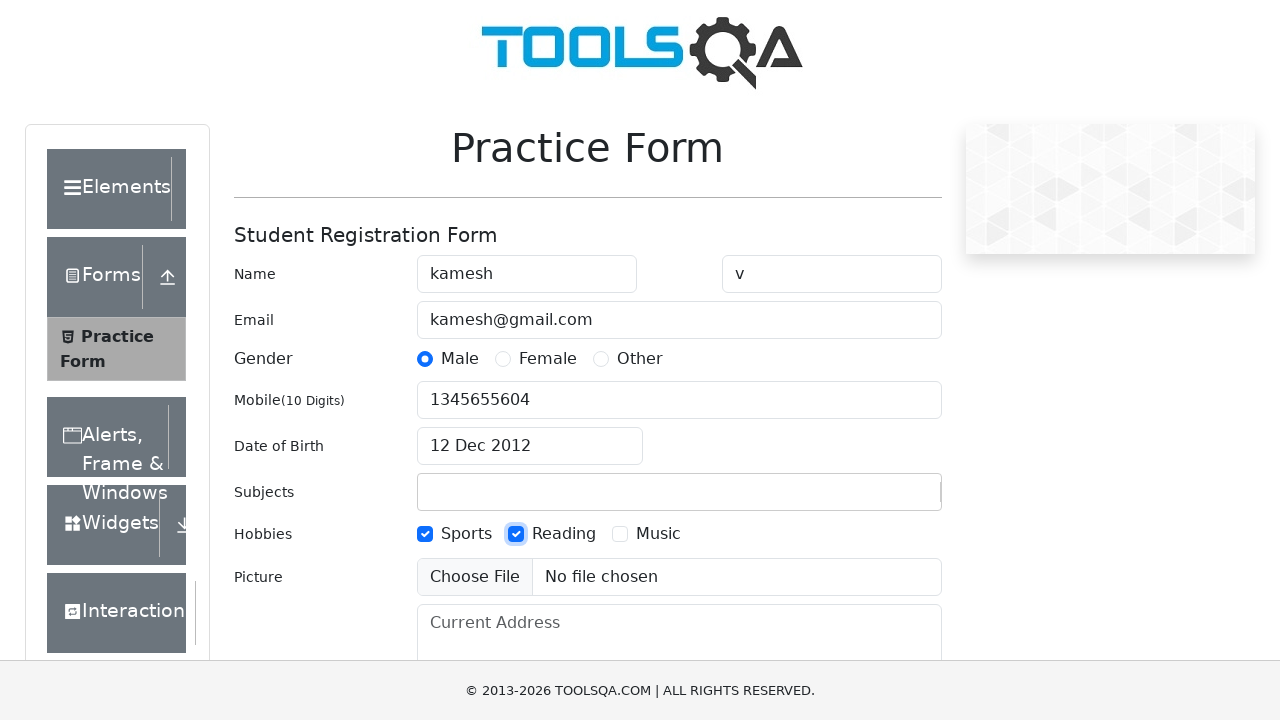

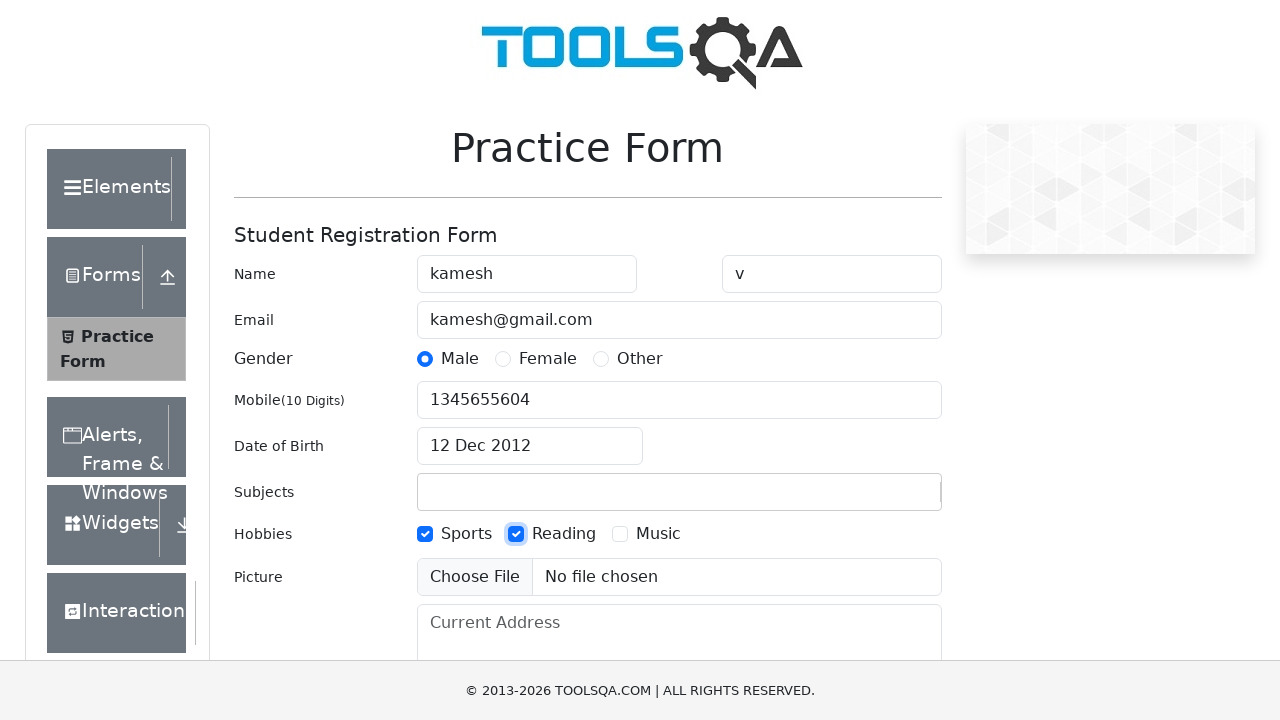